Tests a web calculator by entering two numbers, selecting the "plus" operation, and clicking calculate to perform addition

Starting URL: https://testpages.herokuapp.com/styled/calculator

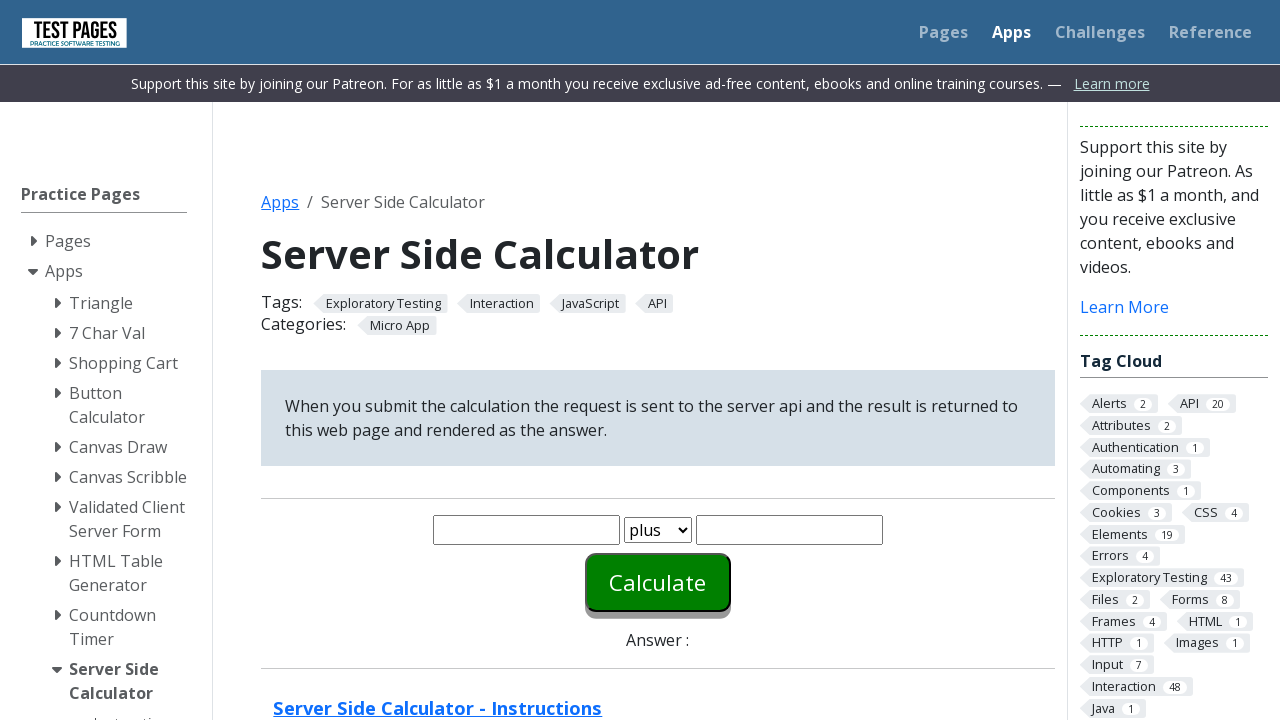

Entered first number '12' into the calculator on #number1
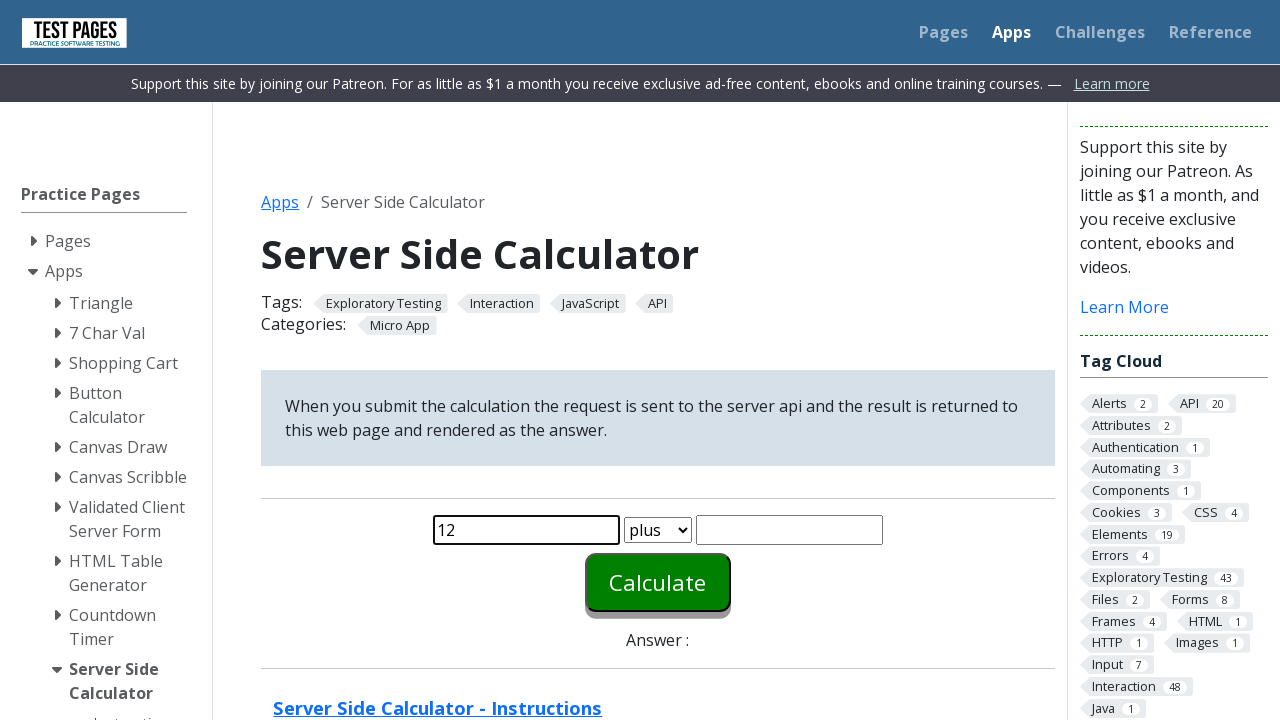

Entered second number '13' into the calculator on #number2
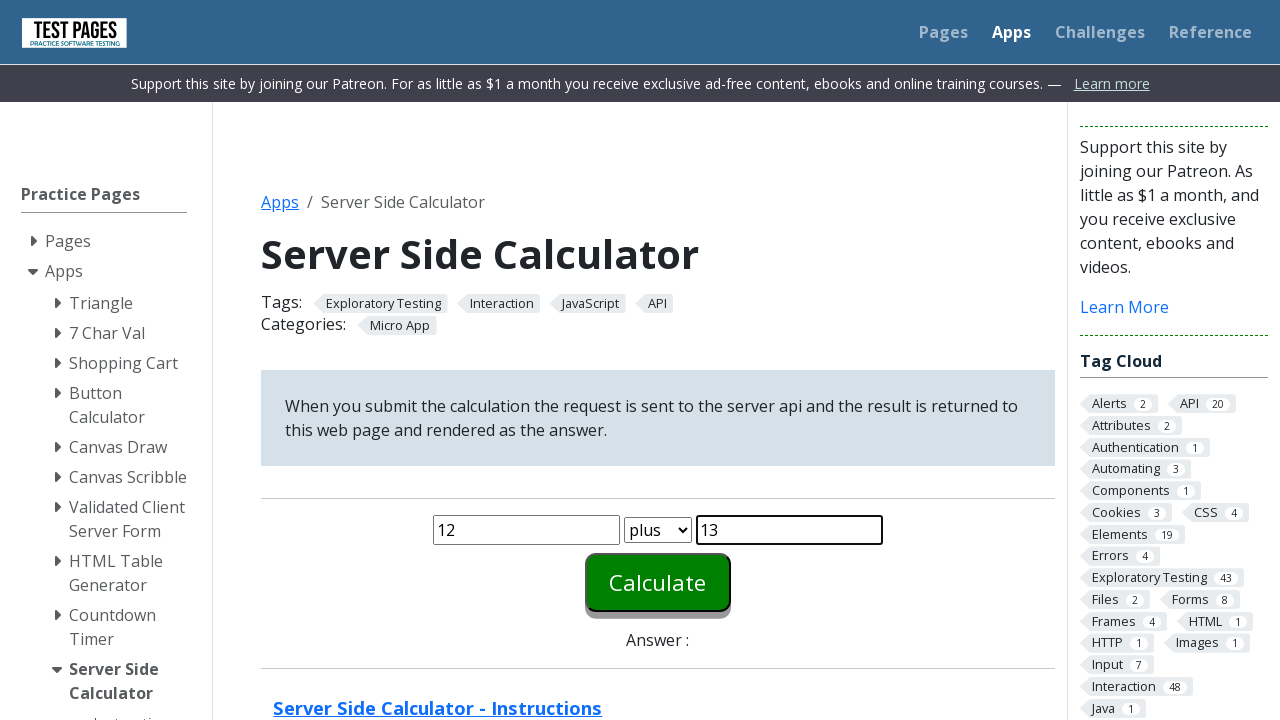

Selected 'plus' operation from the function dropdown on #function
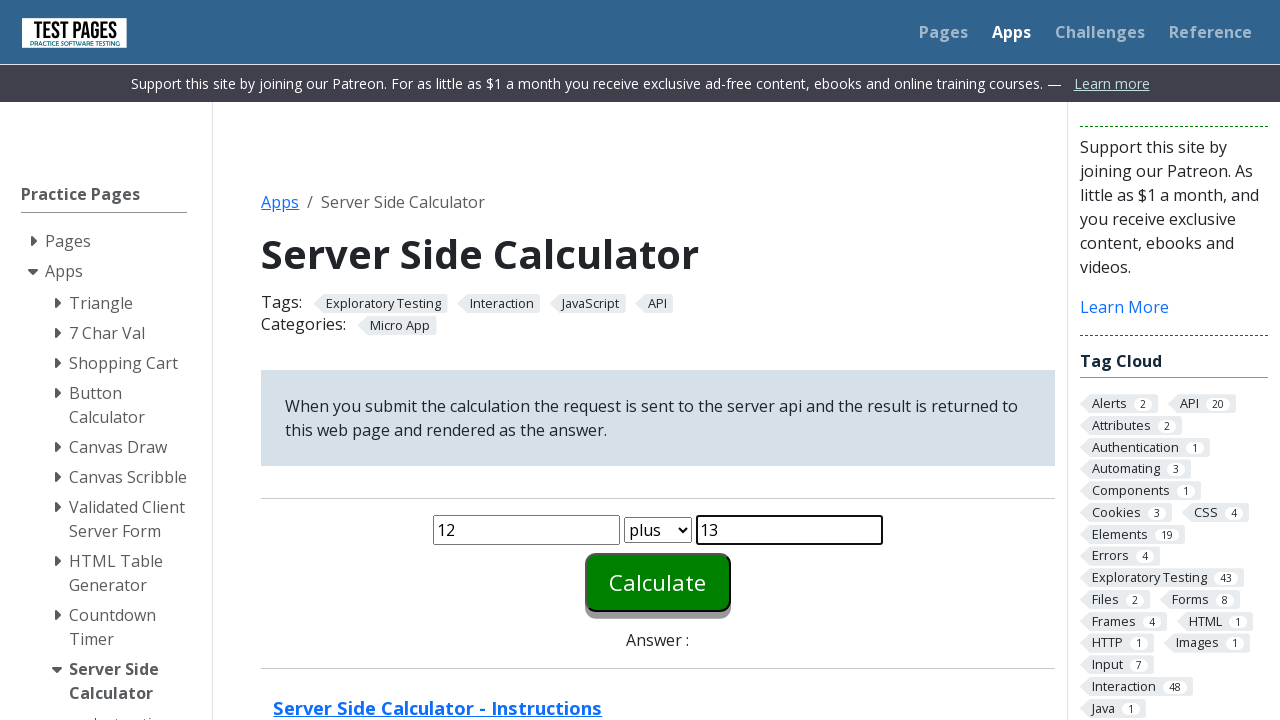

Clicked the calculate button to perform addition at (658, 582) on #calculate
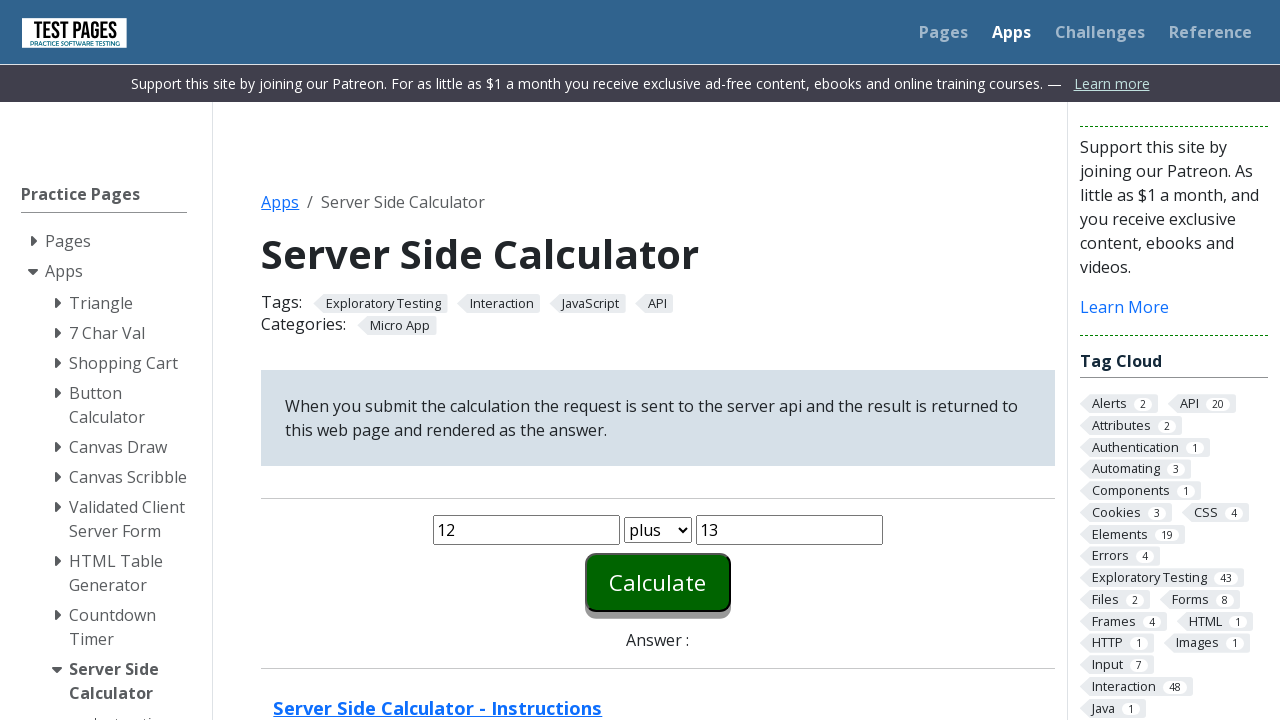

Result appeared in the answer field
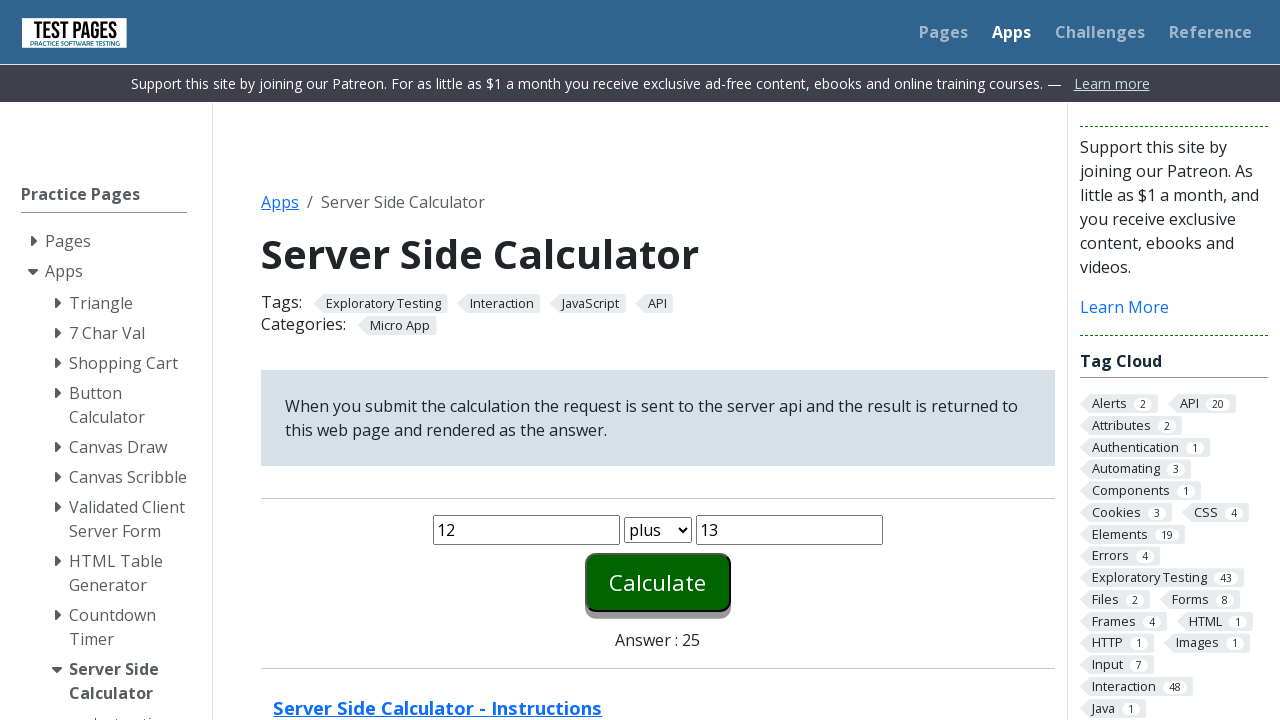

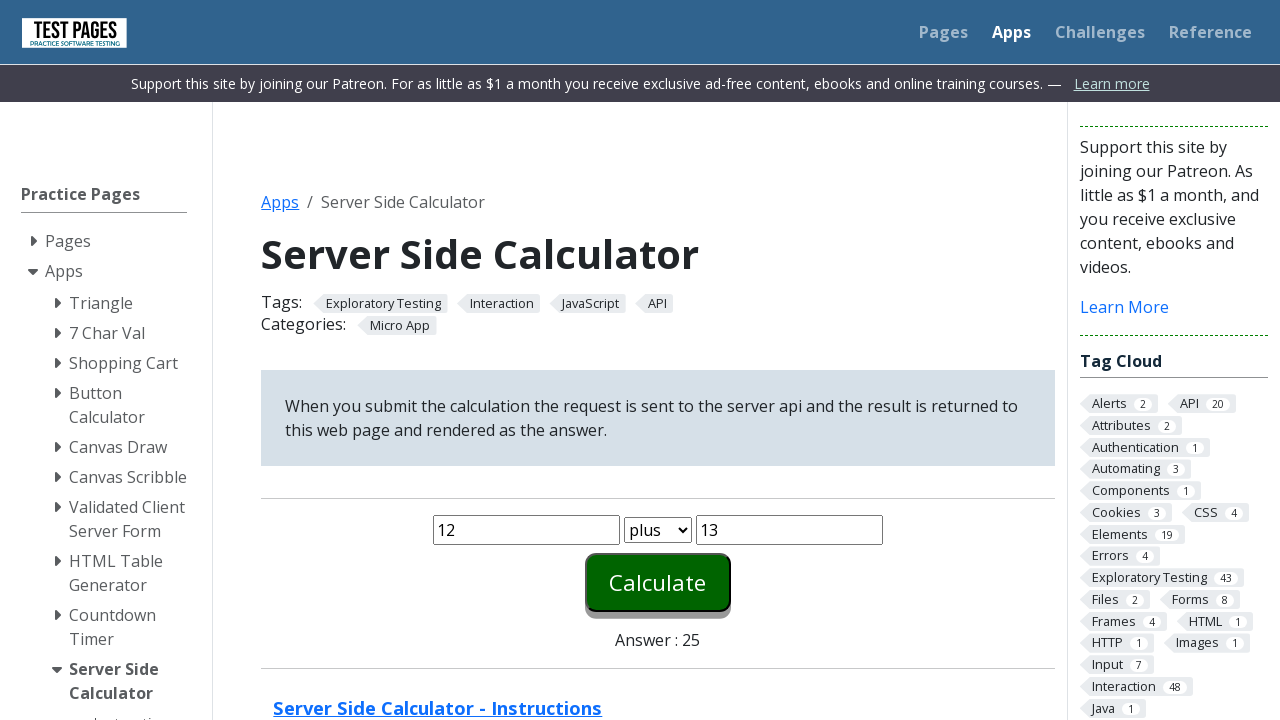